Tests a slow calculator by setting a delay, performing addition (7 + 8), and verifying the result equals 15

Starting URL: https://bonigarcia.dev/selenium-webdriver-java/slow-calculator.html

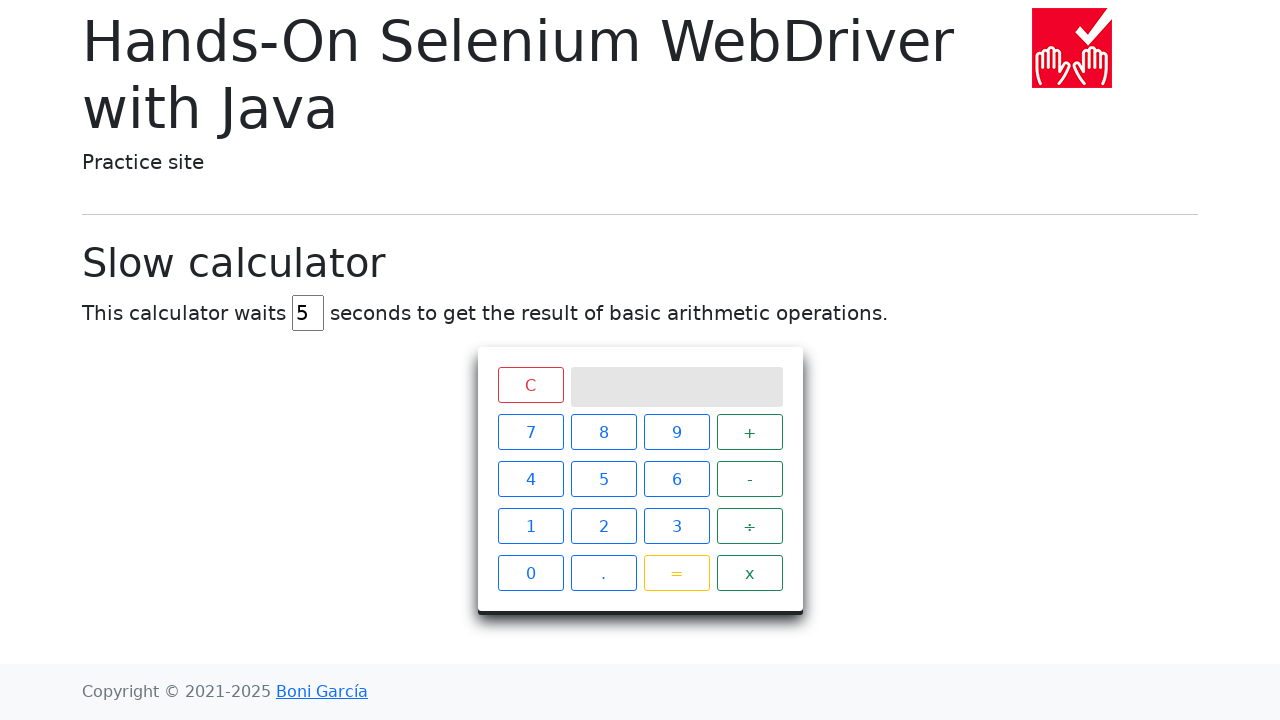

Cleared the delay input field on #delay
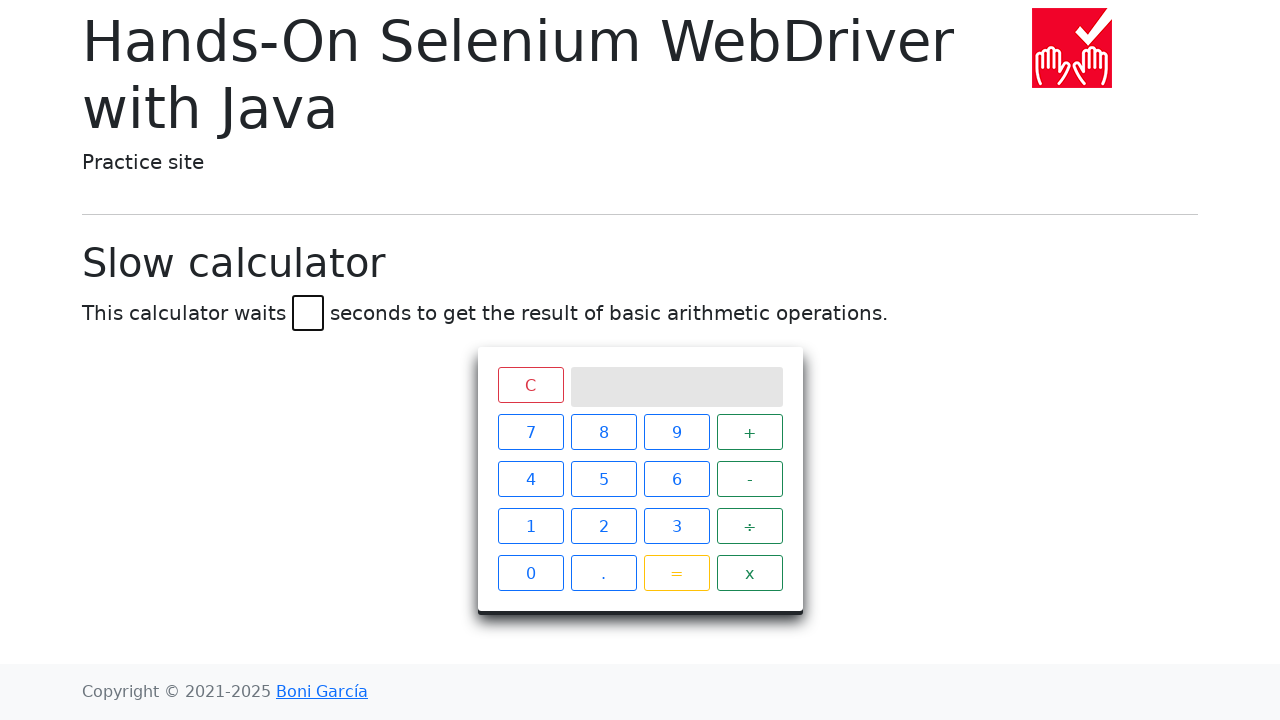

Set delay to 45 seconds on #delay
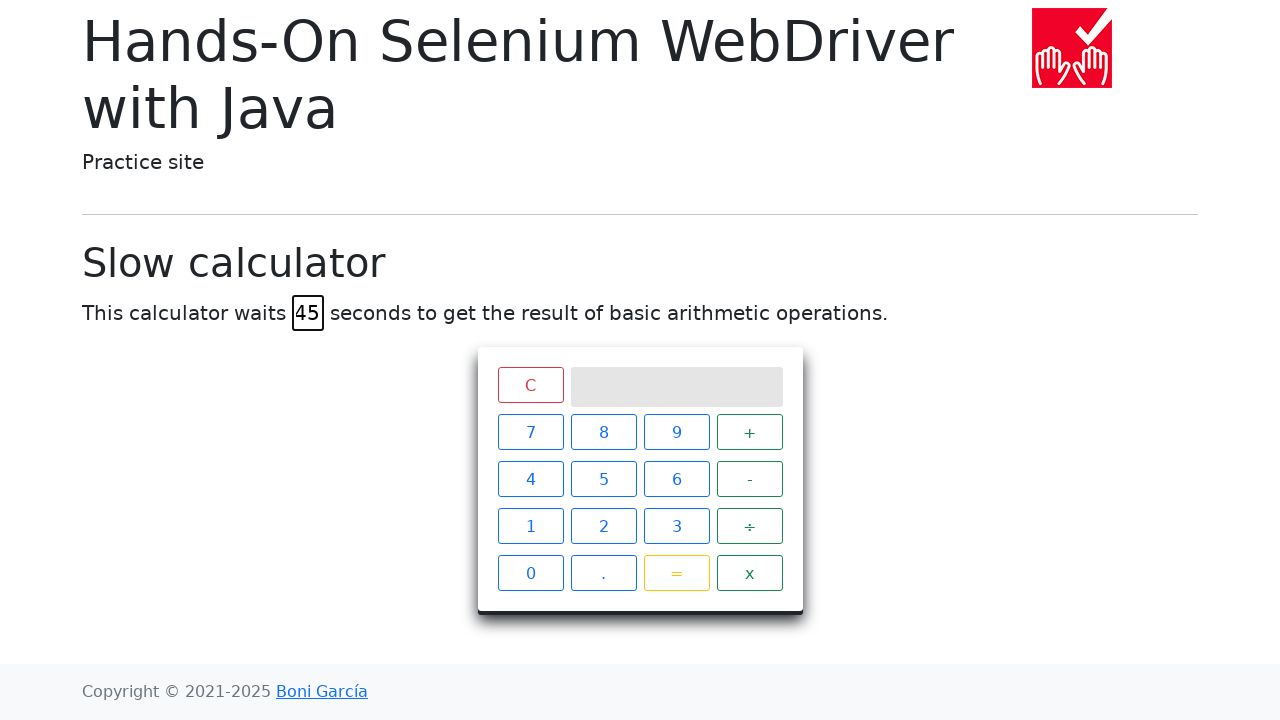

Clicked number 7 at (530, 432) on xpath=//*[@id="calculator"]/div[2]/span[1]
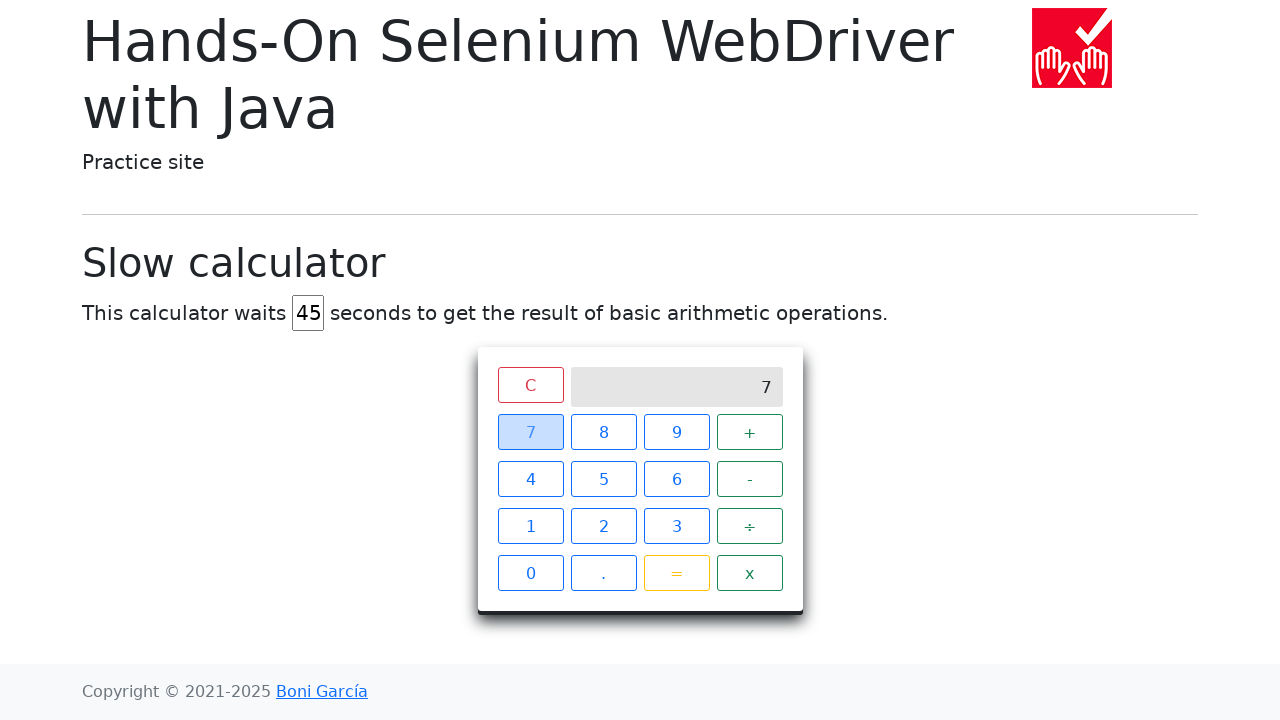

Clicked plus operator at (750, 432) on xpath=//*[@id="calculator"]/div[2]/span[4]
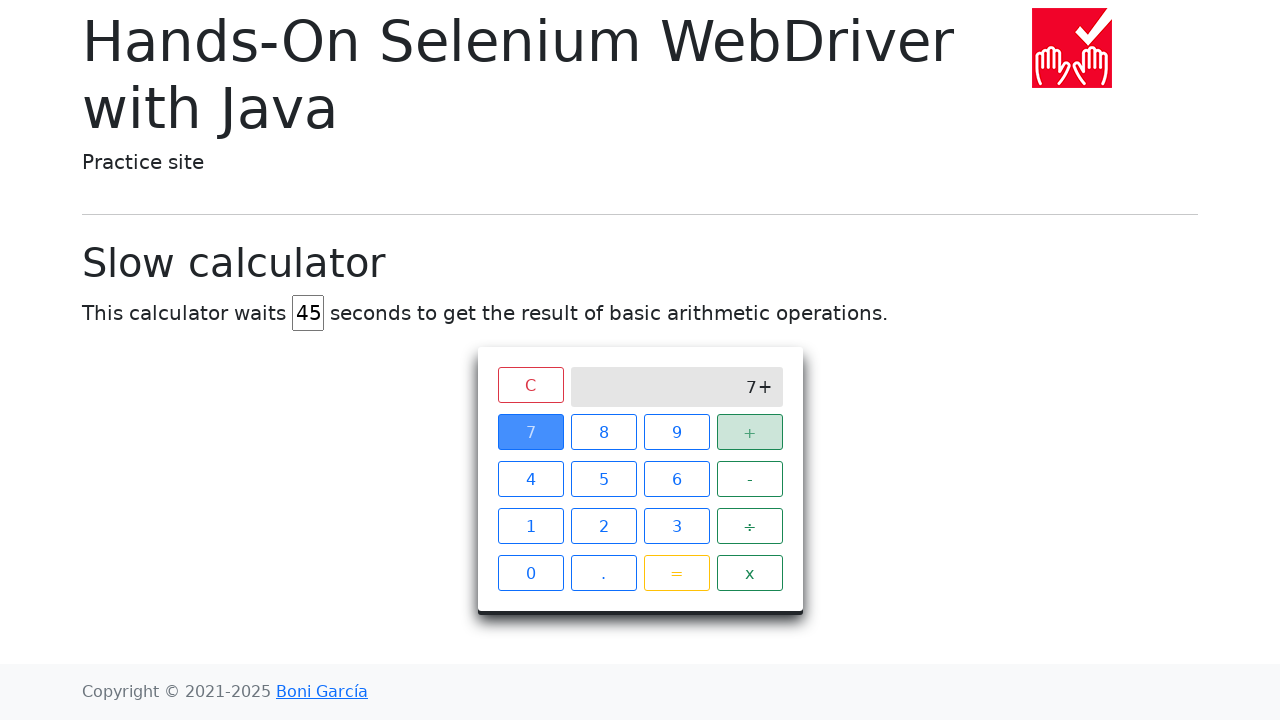

Clicked number 8 at (604, 432) on xpath=//*[@id="calculator"]/div[2]/span[2]
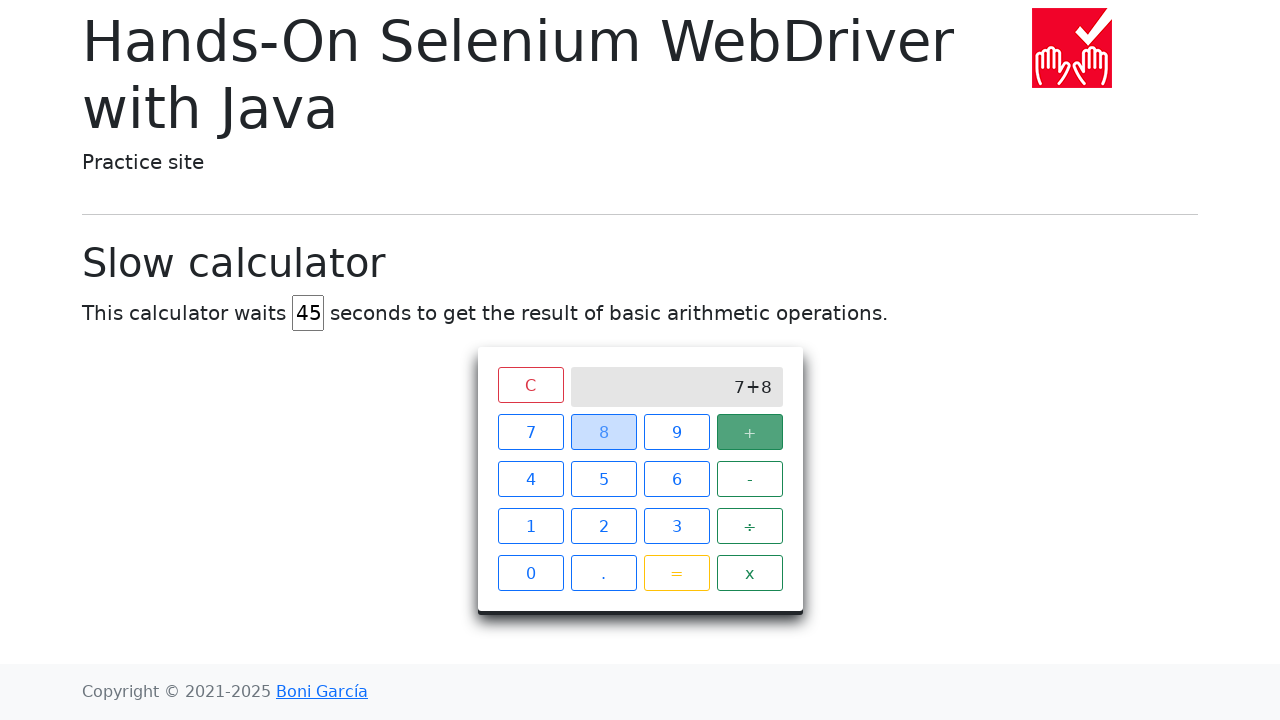

Clicked equals button to calculate 7 + 8 at (676, 573) on xpath=//*[@id="calculator"]/div[2]/span[15]
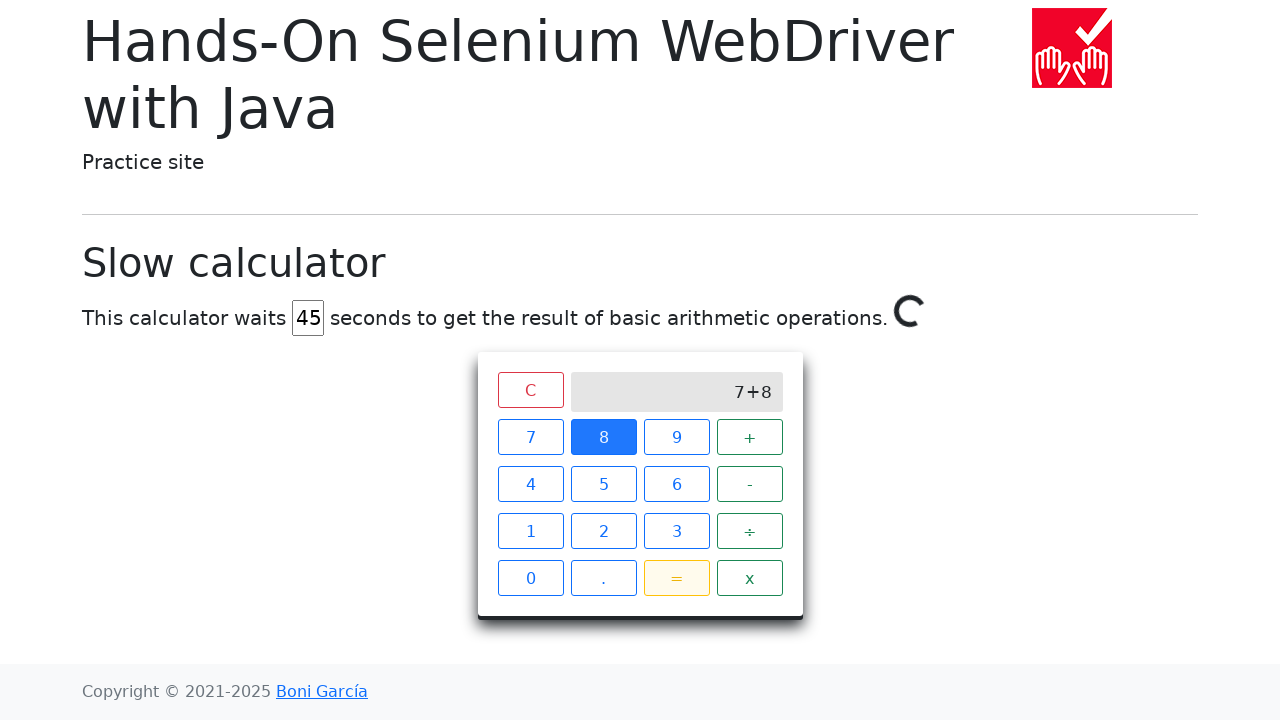

Result displayed on calculator screen after 45 second delay
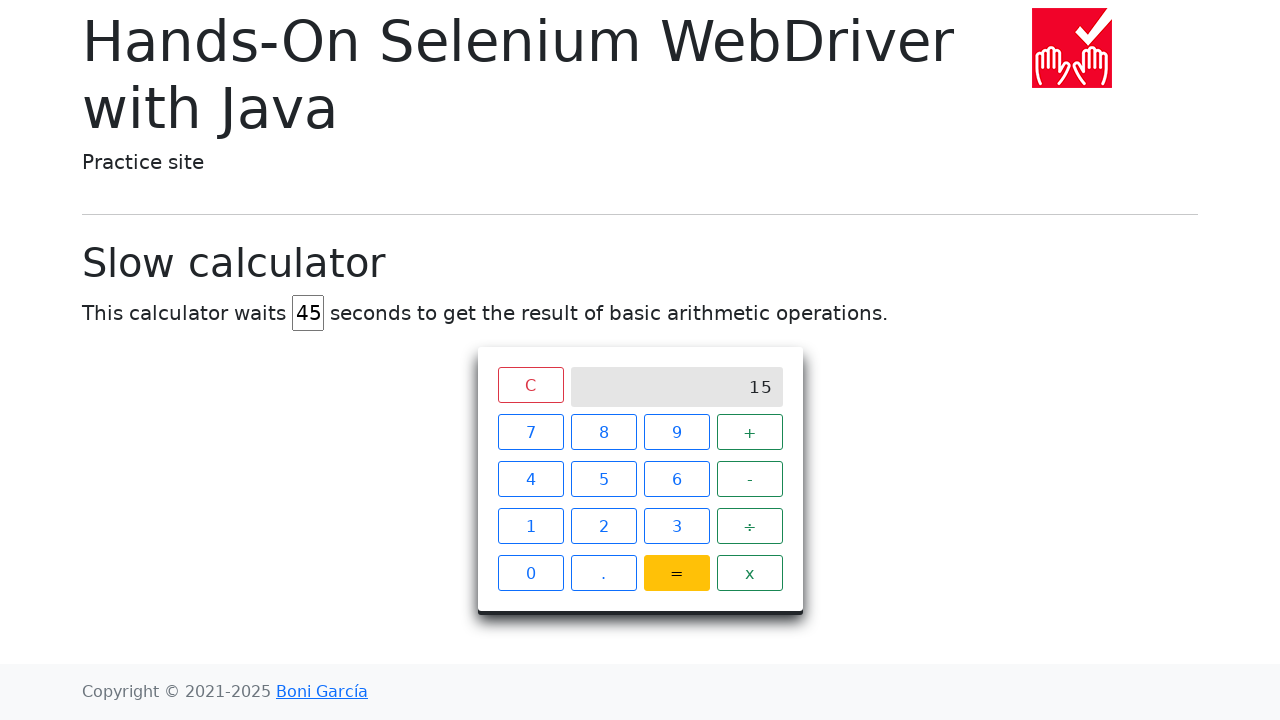

Retrieved result from calculator screen
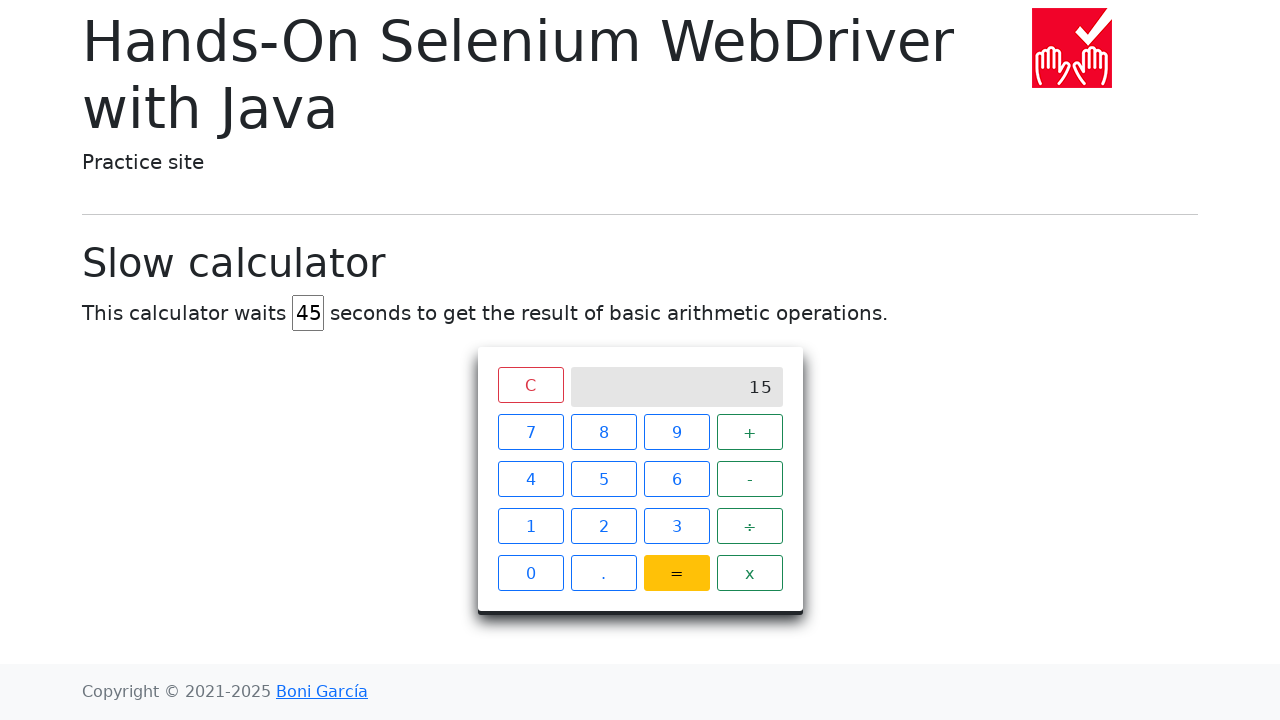

Verified that the result equals 15
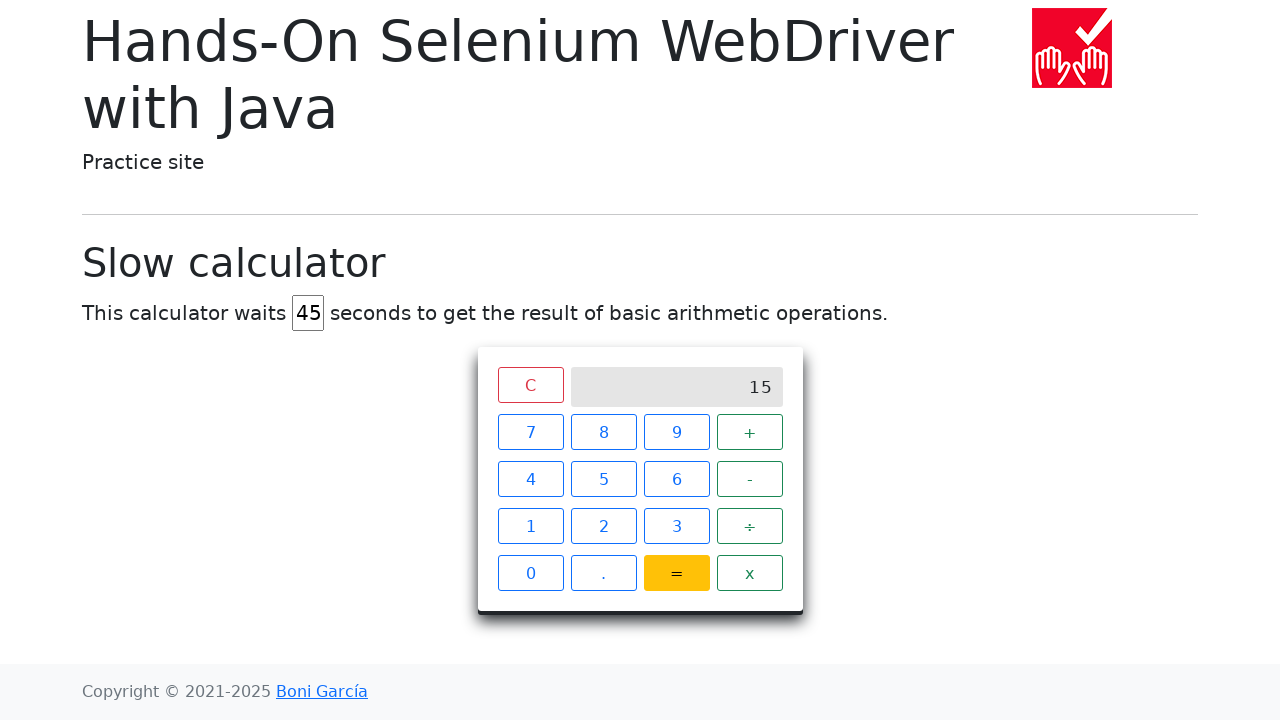

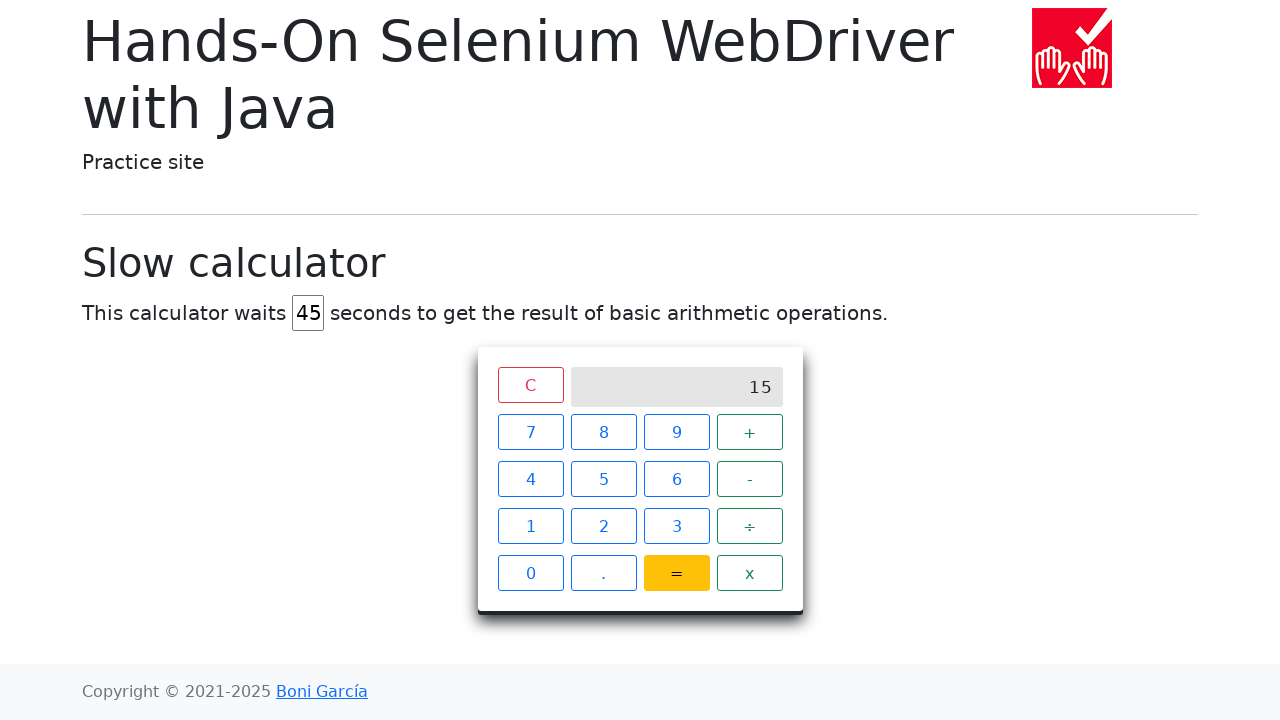